Tests a practice form by filling in personal details including name, email, password, gender selection, date of birth, and submitting the form to verify successful submission.

Starting URL: https://rahulshettyacademy.com/angularpractice/

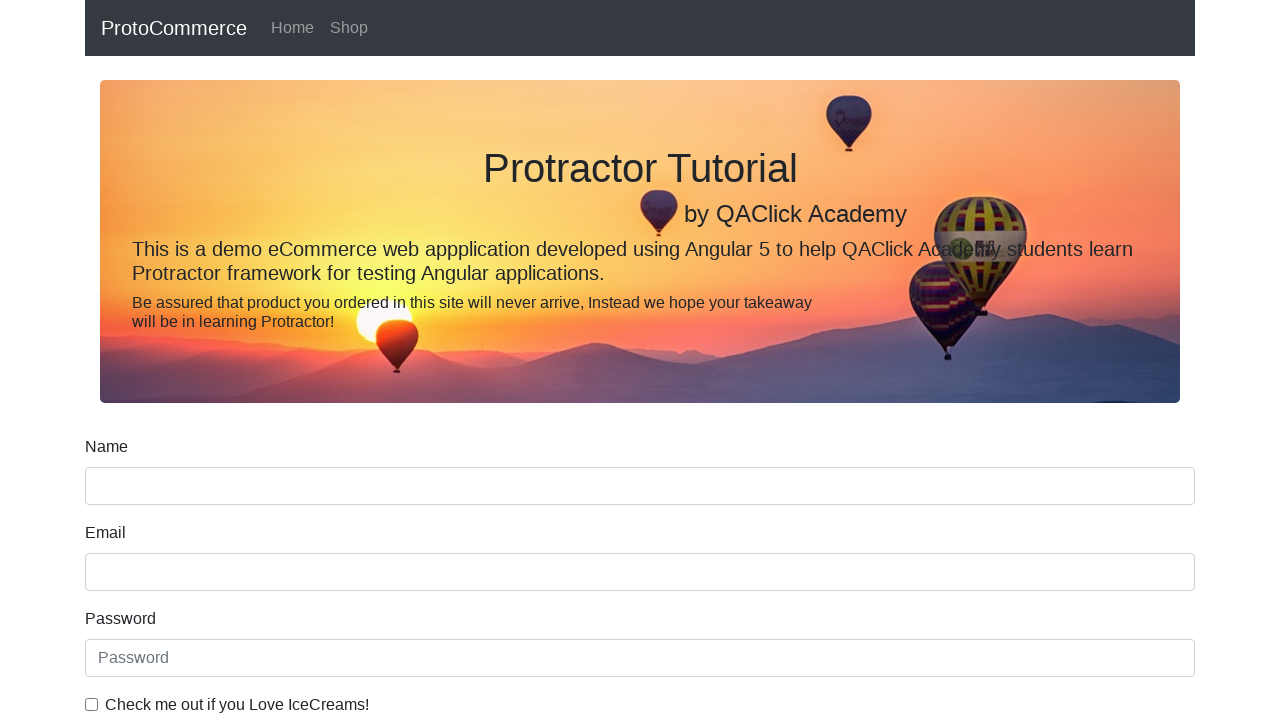

Filled name field with 'rahul' on input[name='name']
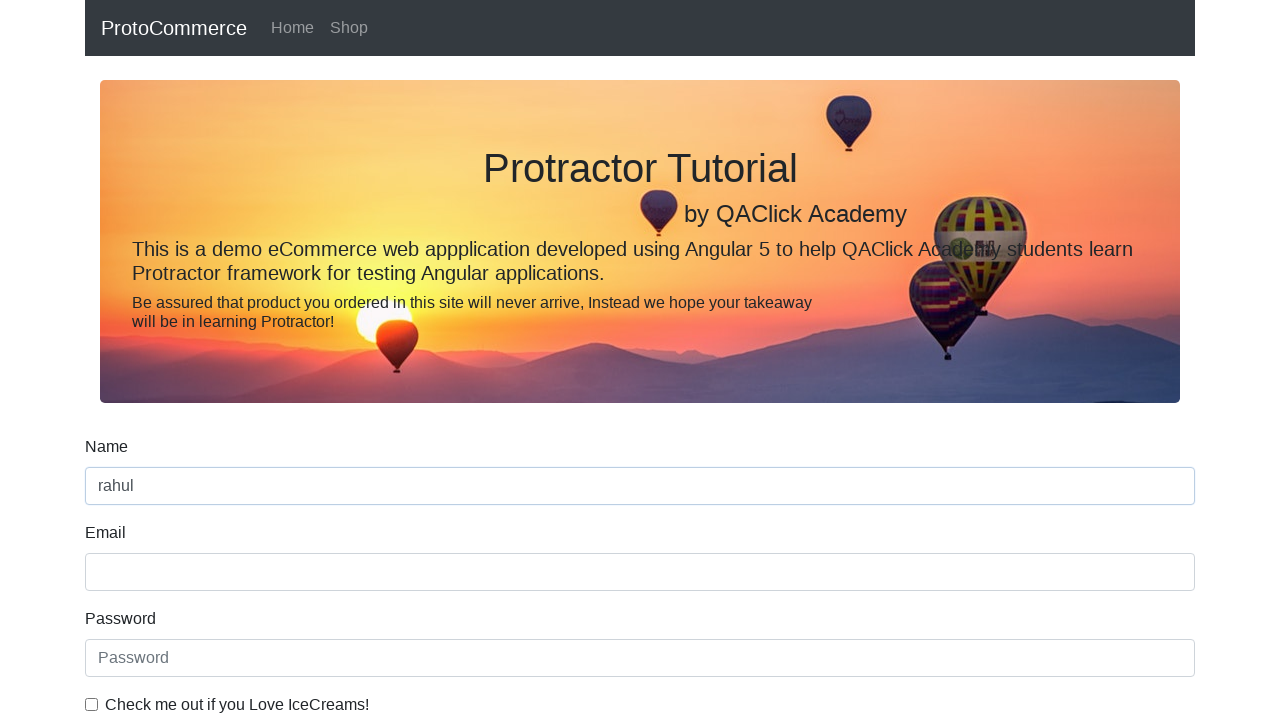

Filled email field with 'hello@abc.com' on input[name='email']
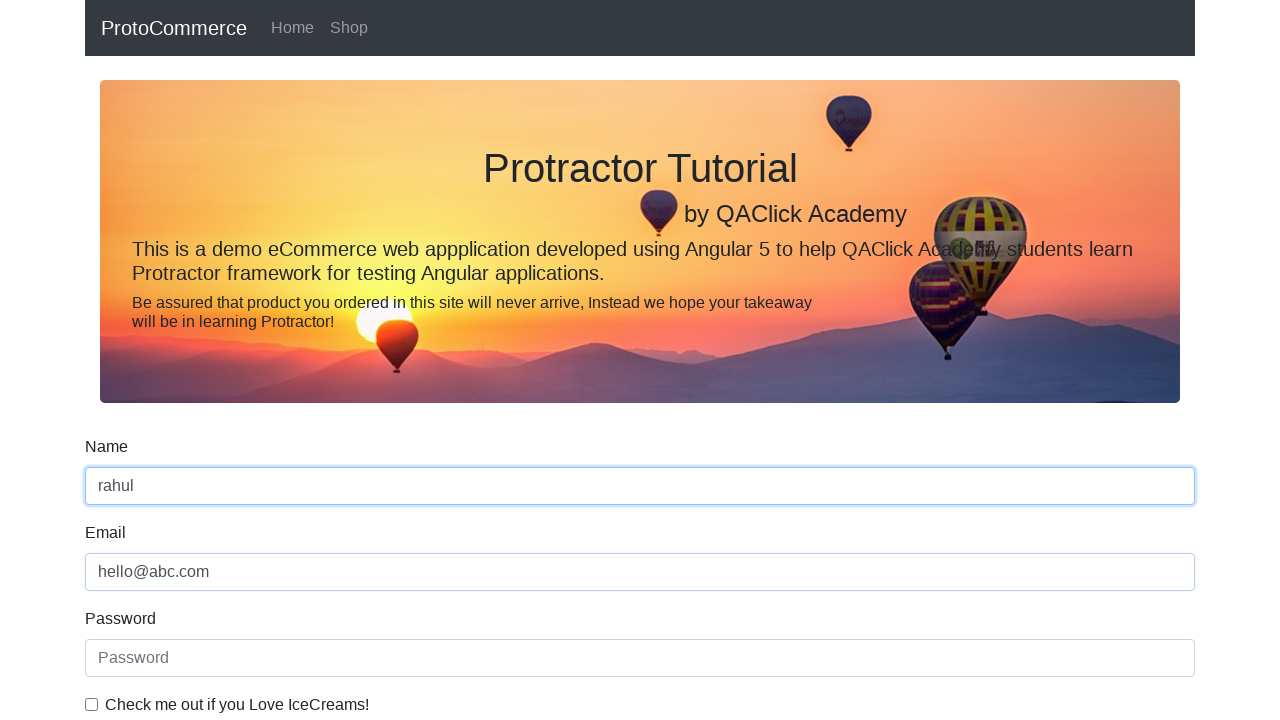

Filled password field with '123456' on #exampleInputPassword1
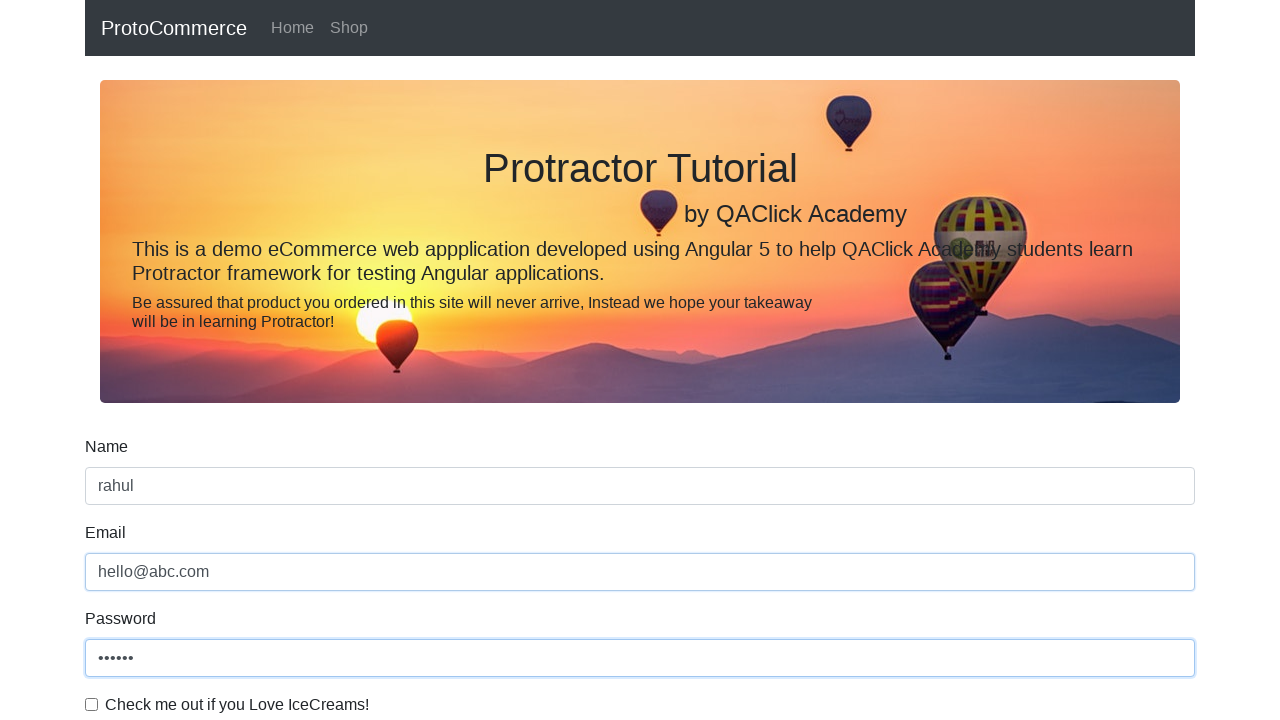

Clicked checkbox for terms and conditions at (92, 704) on #exampleCheck1
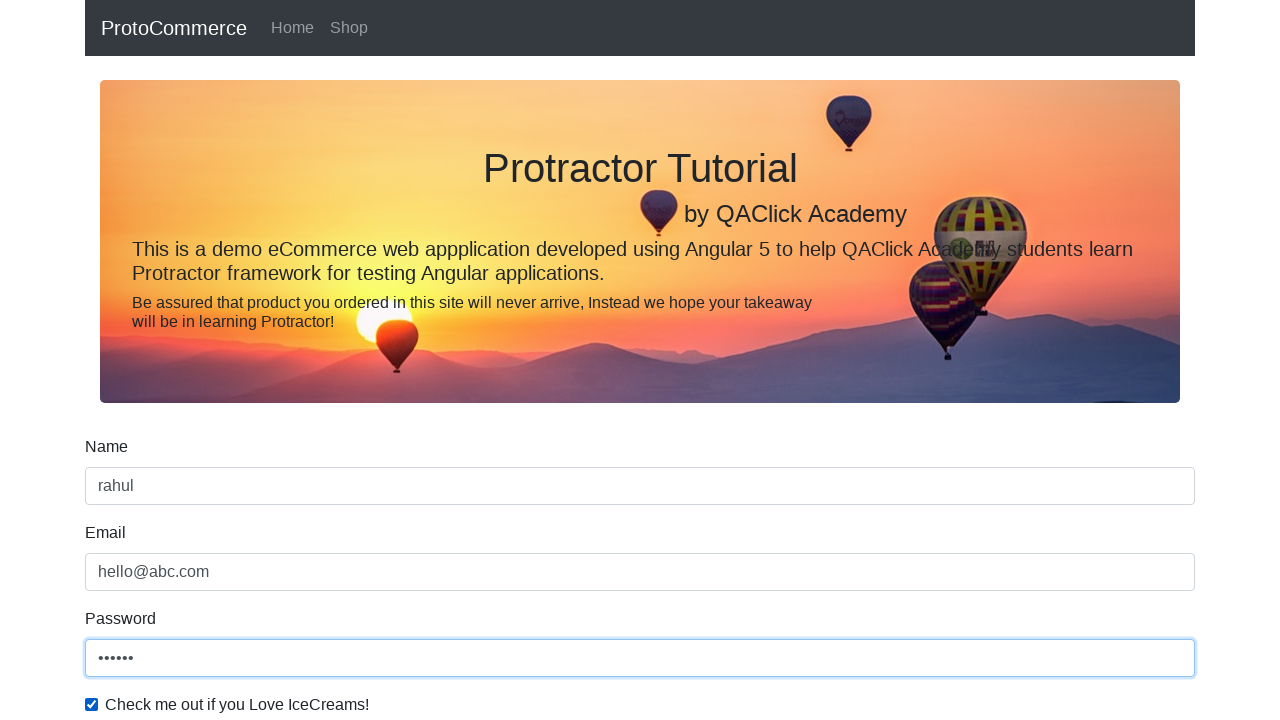

Selected 'Female' from gender dropdown on #exampleFormControlSelect1
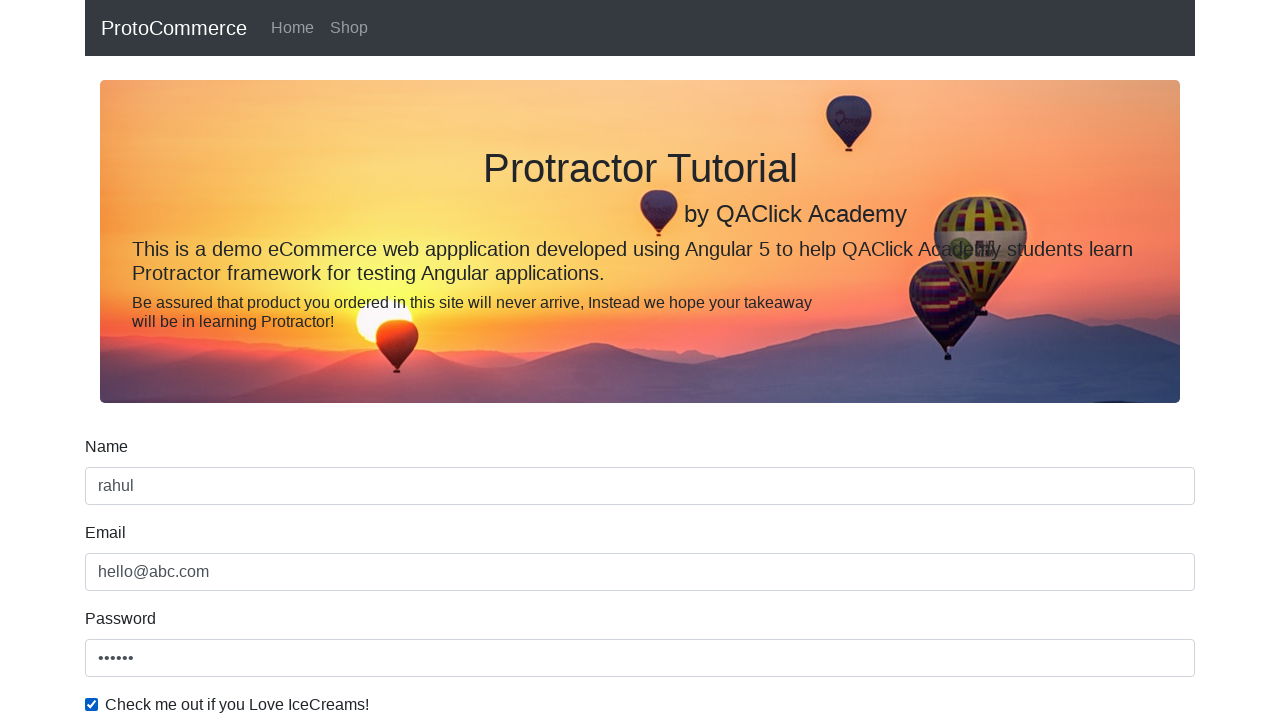

Selected employment status radio button at (238, 360) on #inlineRadio1
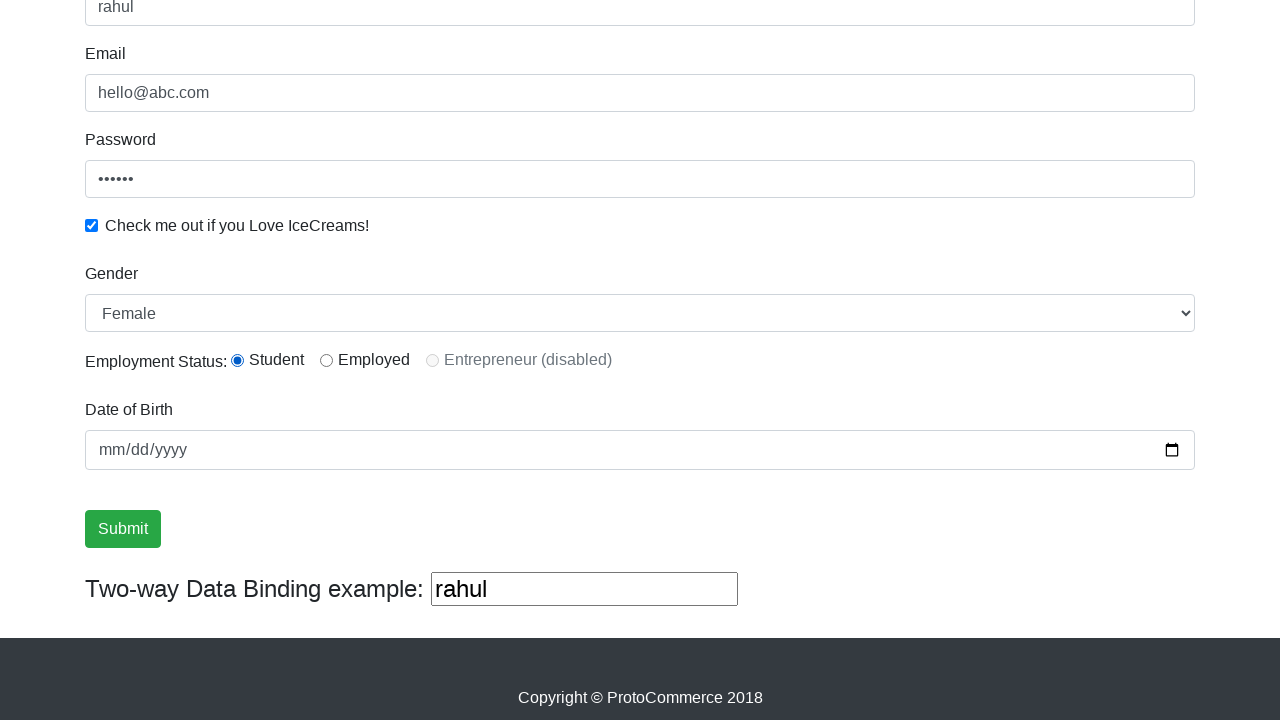

Filled date of birth field with '1992-02-02' on input[name='bday']
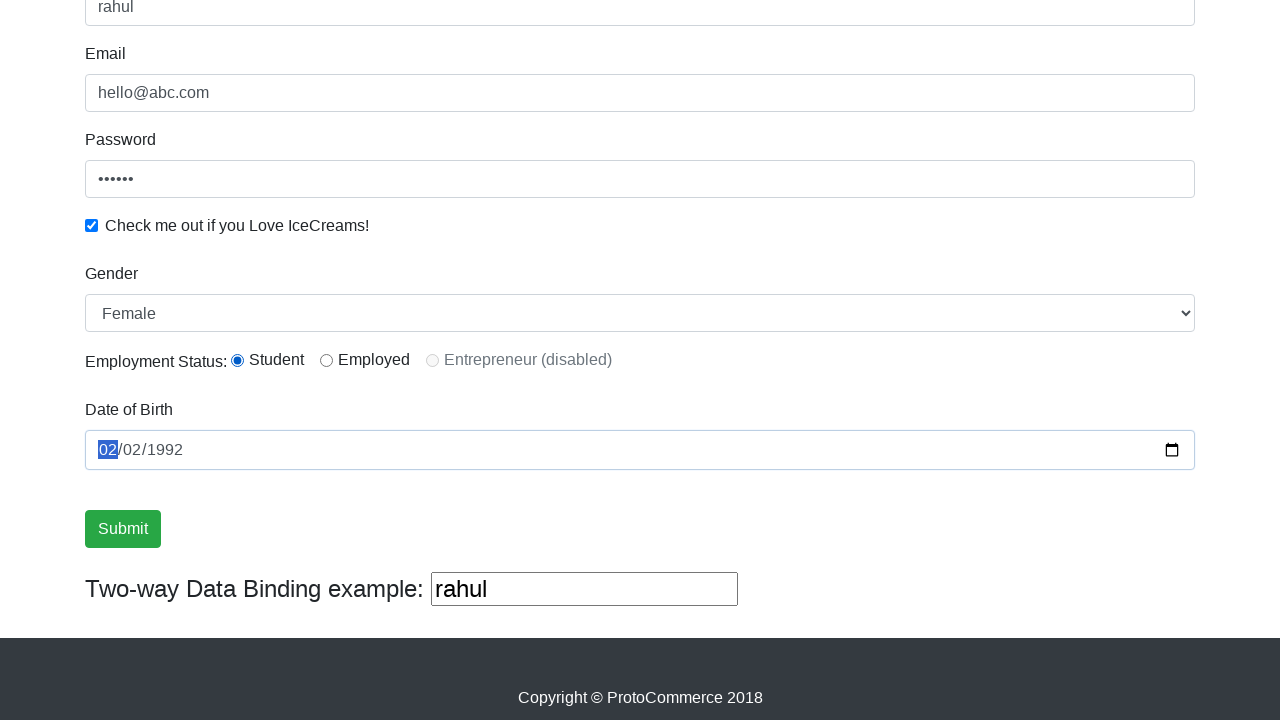

Clicked submit button to submit form at (123, 529) on .btn-success
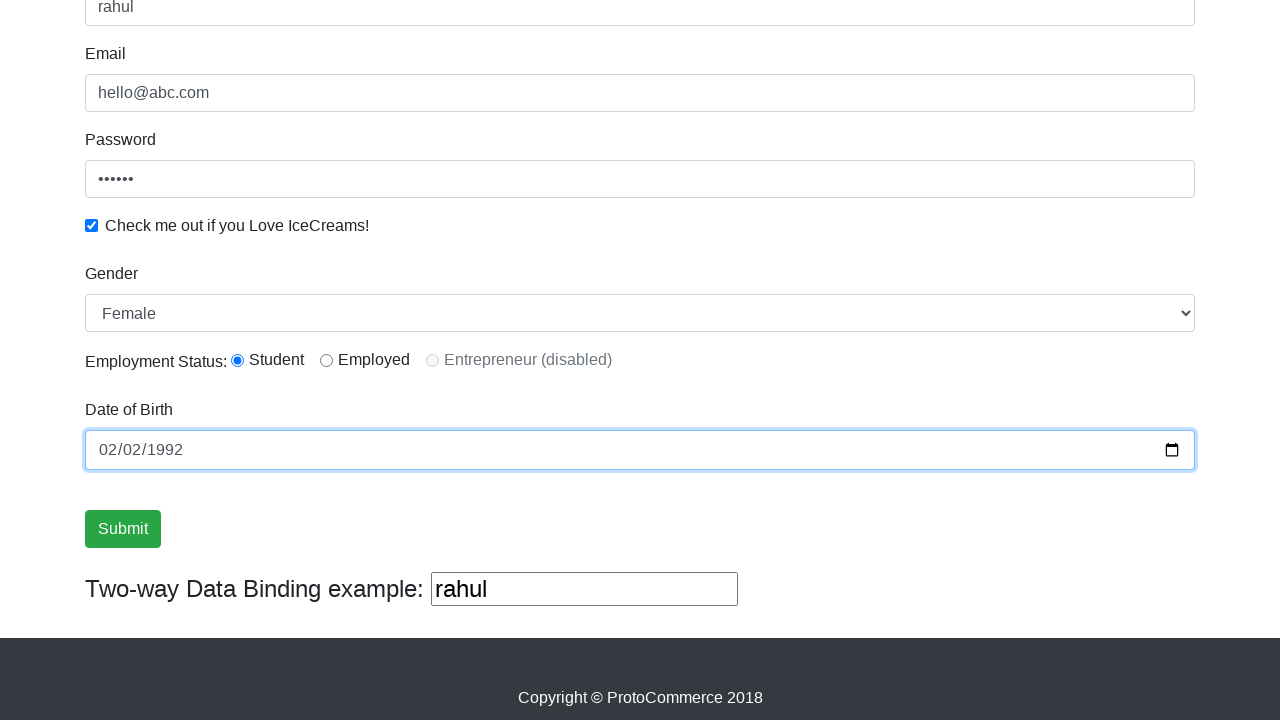

Form submission successful - success message appeared
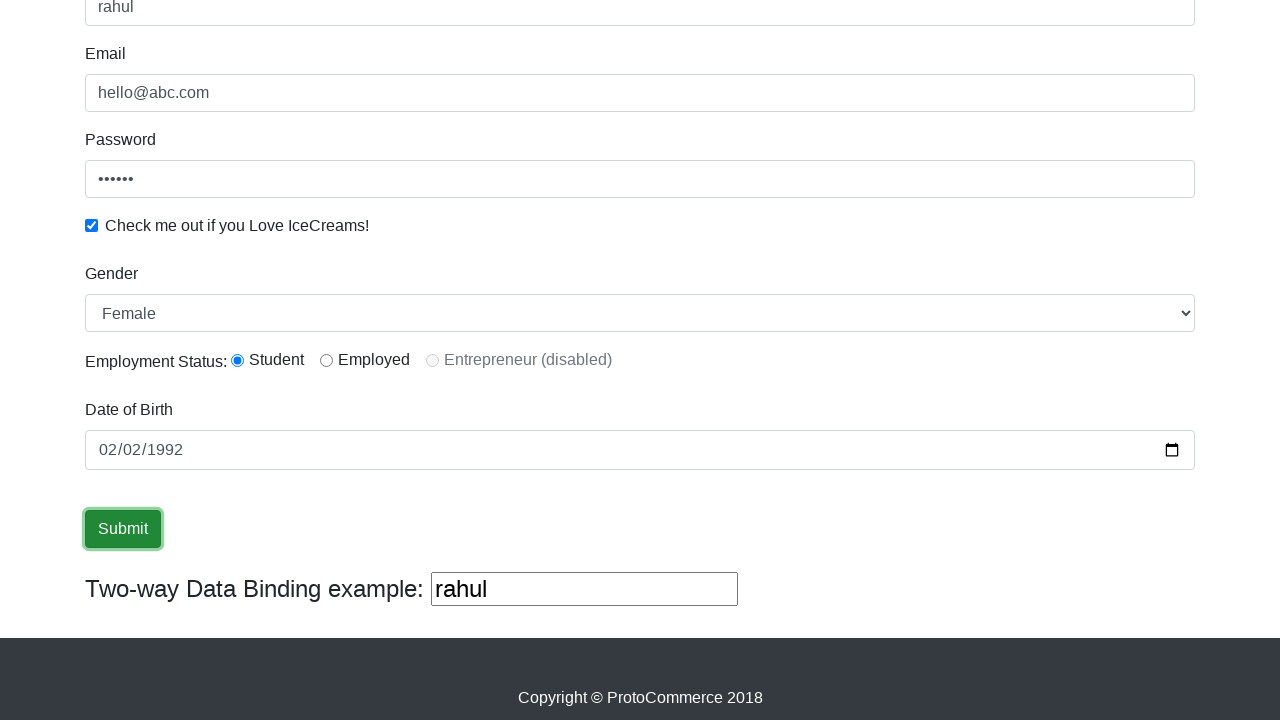

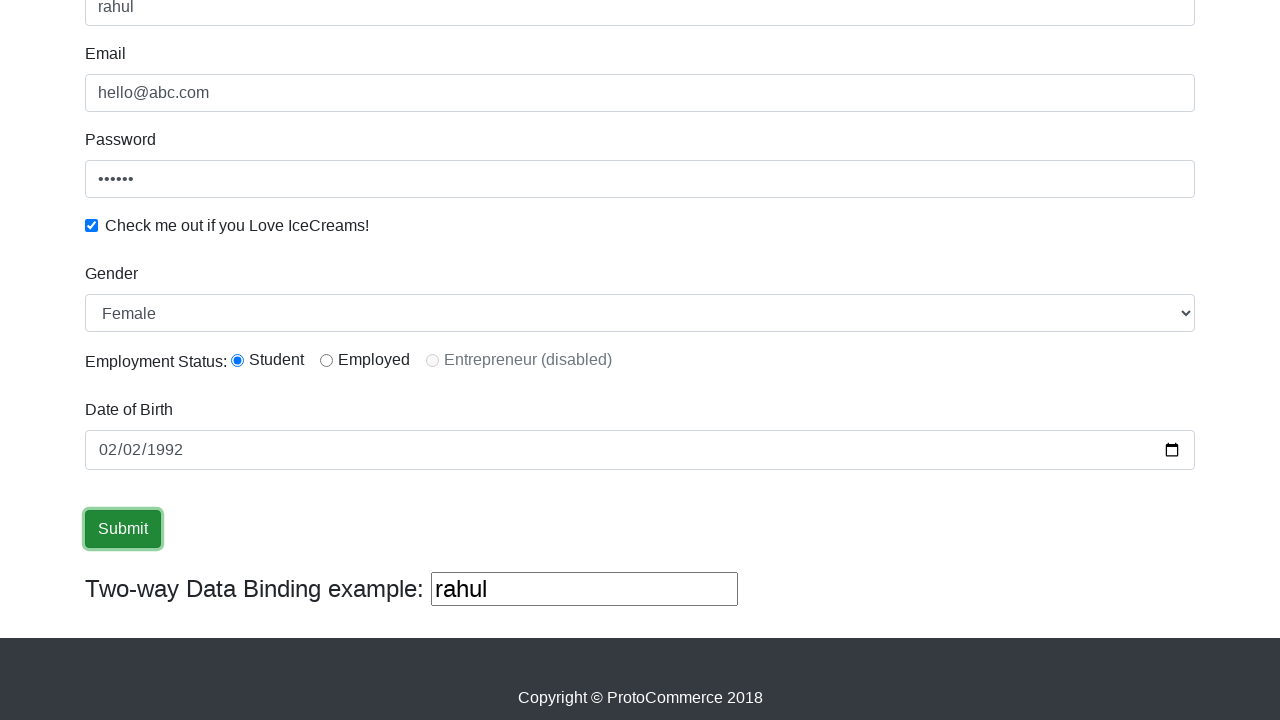